Tests a slow calculator application by setting a delay, performing addition (7+8), and verifying the result equals 15

Starting URL: https://bonigarcia.dev/selenium-webdriver-java/slow-calculator.html

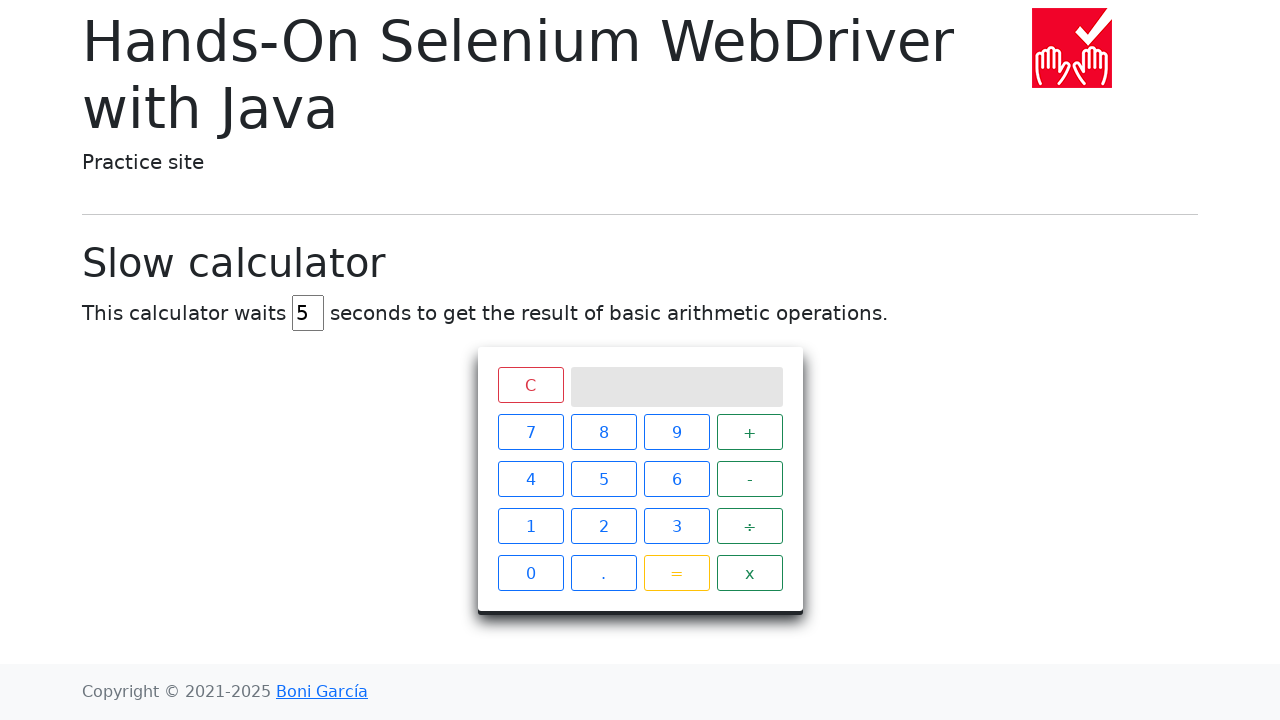

Cleared the delay input field on #delay
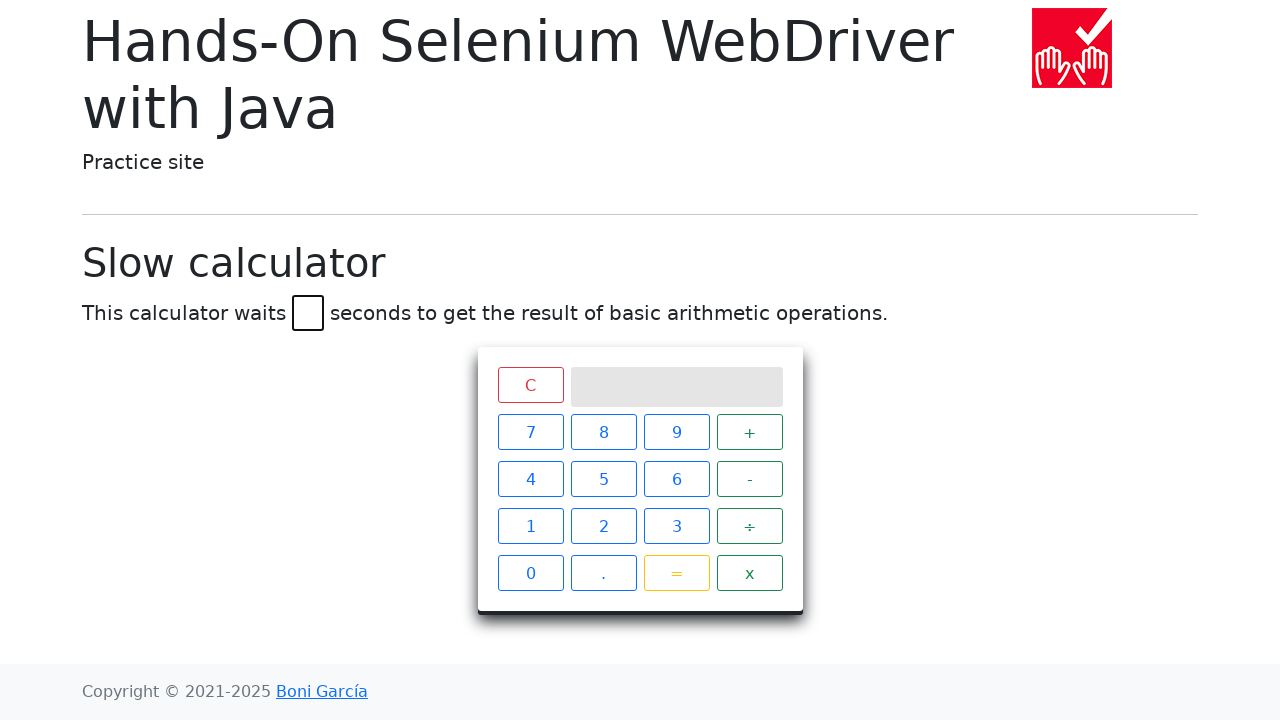

Filled delay field with '45' seconds on #delay
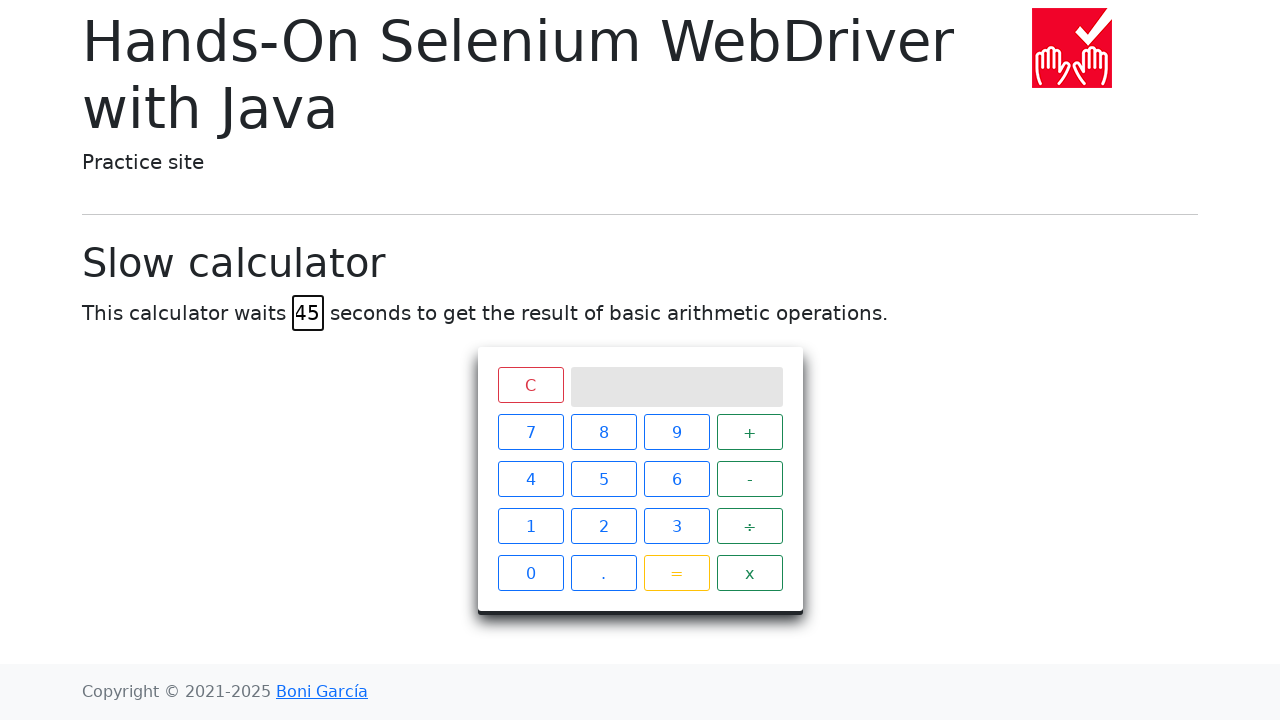

Clicked calculator button '7' at (530, 432) on xpath=//span[text()='7']
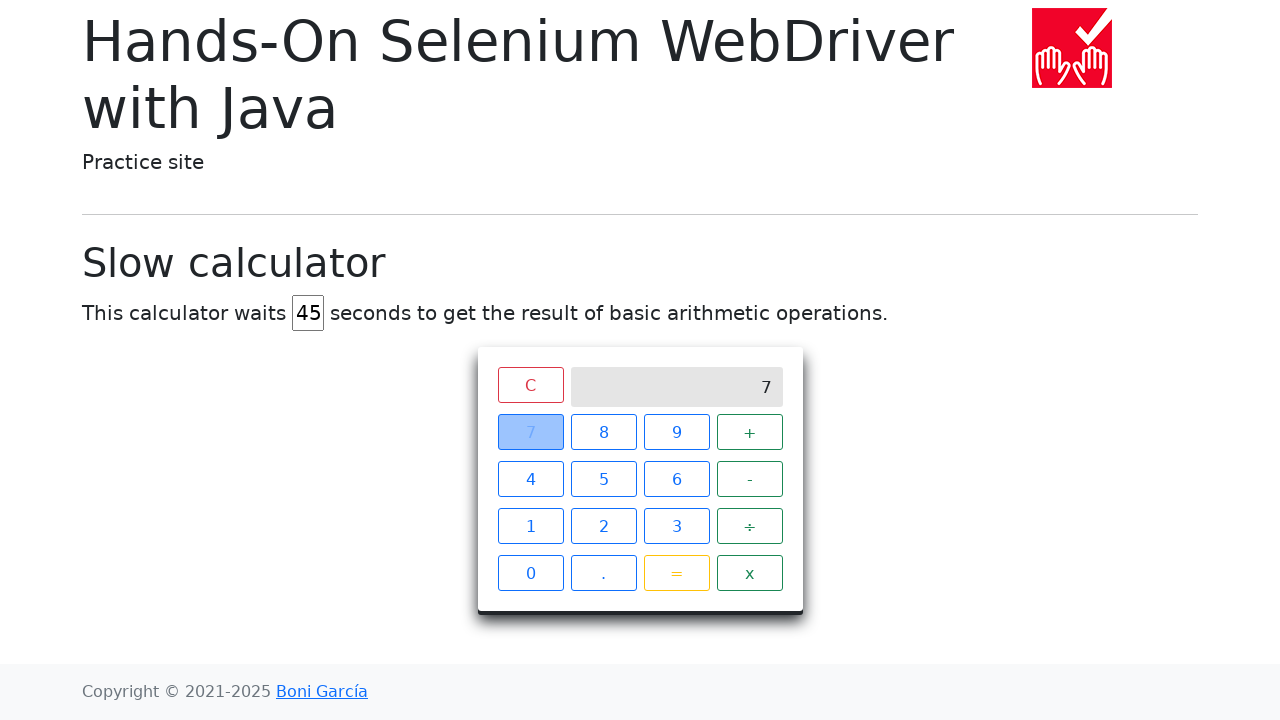

Clicked calculator button '+' at (750, 432) on xpath=//span[text()='+']
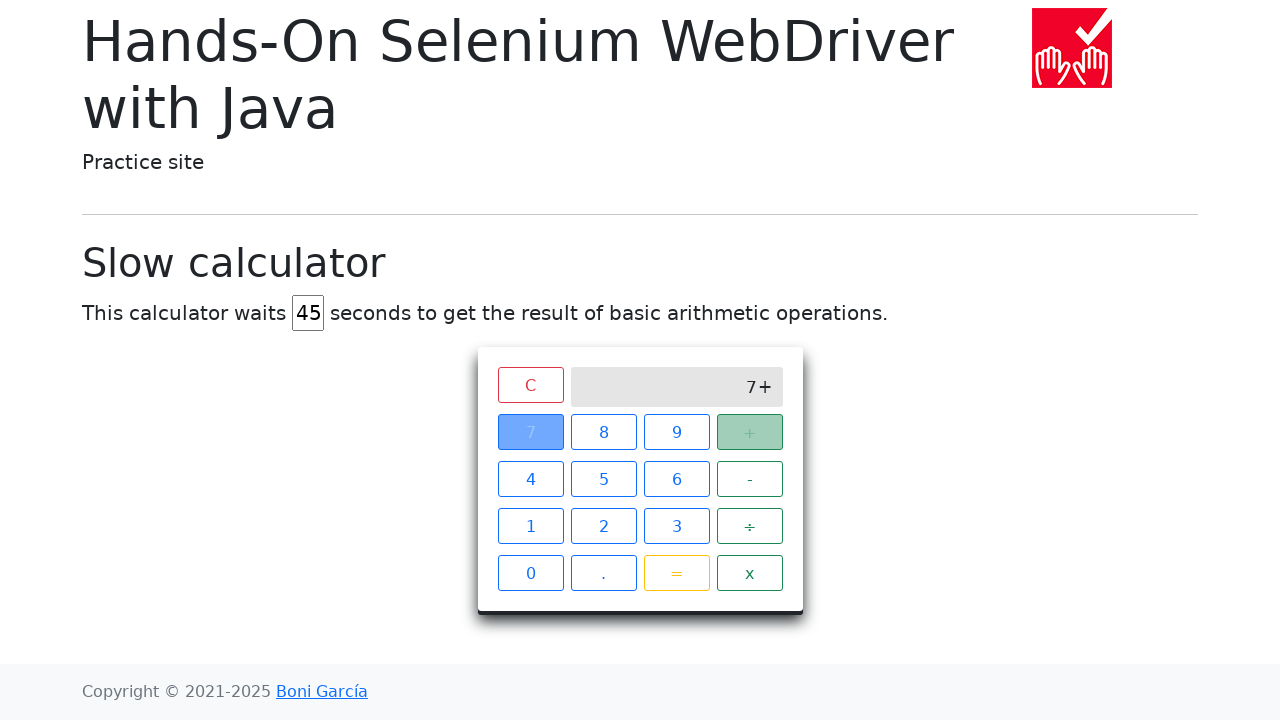

Clicked calculator button '8' at (604, 432) on xpath=//span[text()='8']
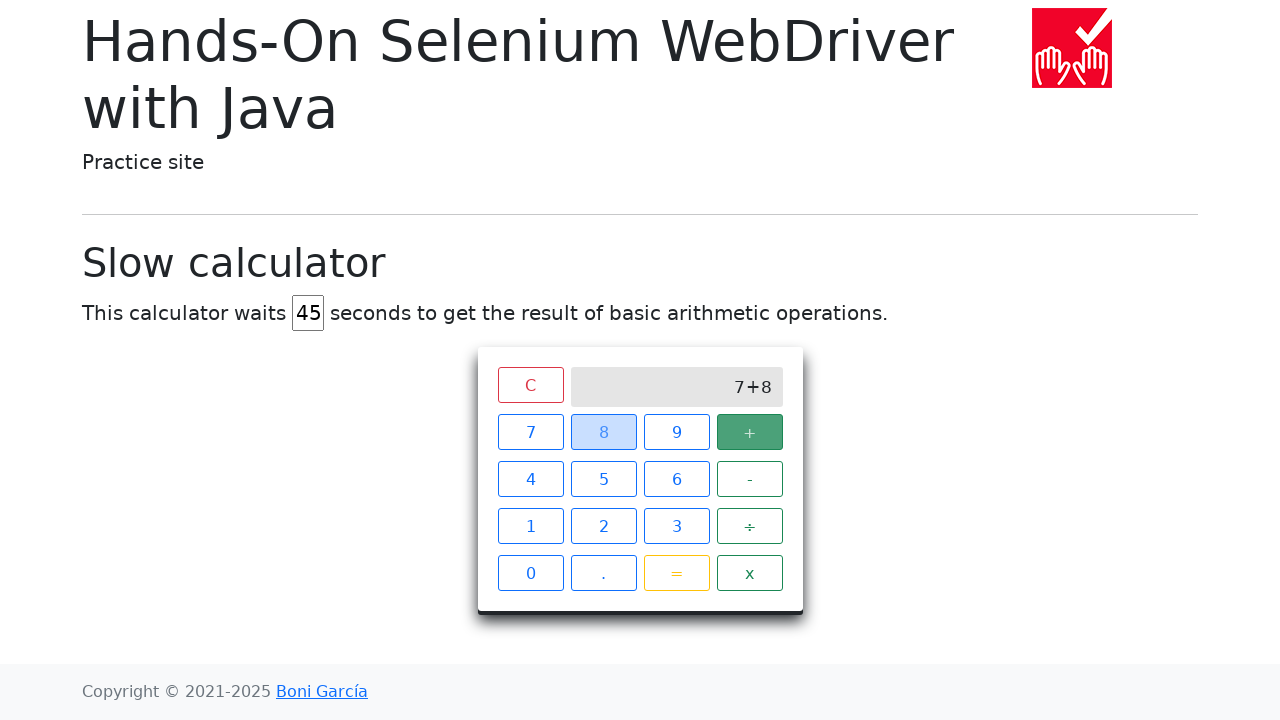

Clicked calculator button '=' to execute calculation at (676, 573) on xpath=//span[text()='=']
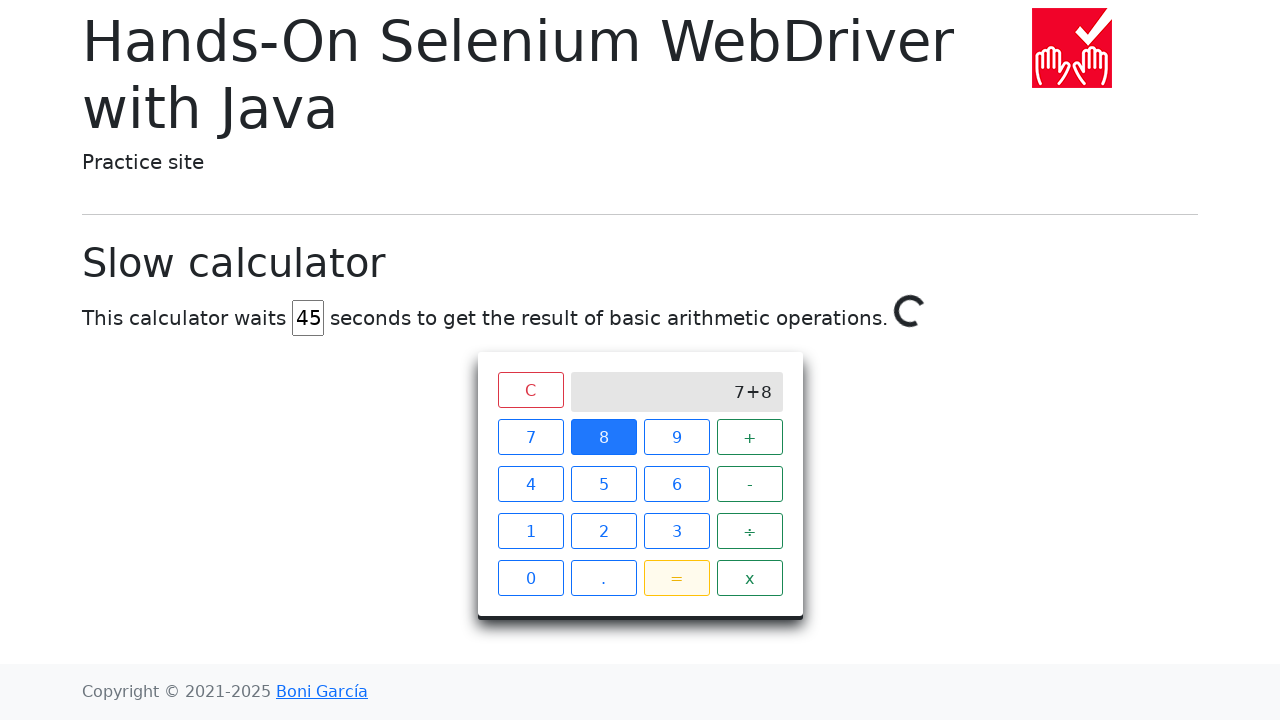

Waited for calculator result to show '15' (45 second timeout)
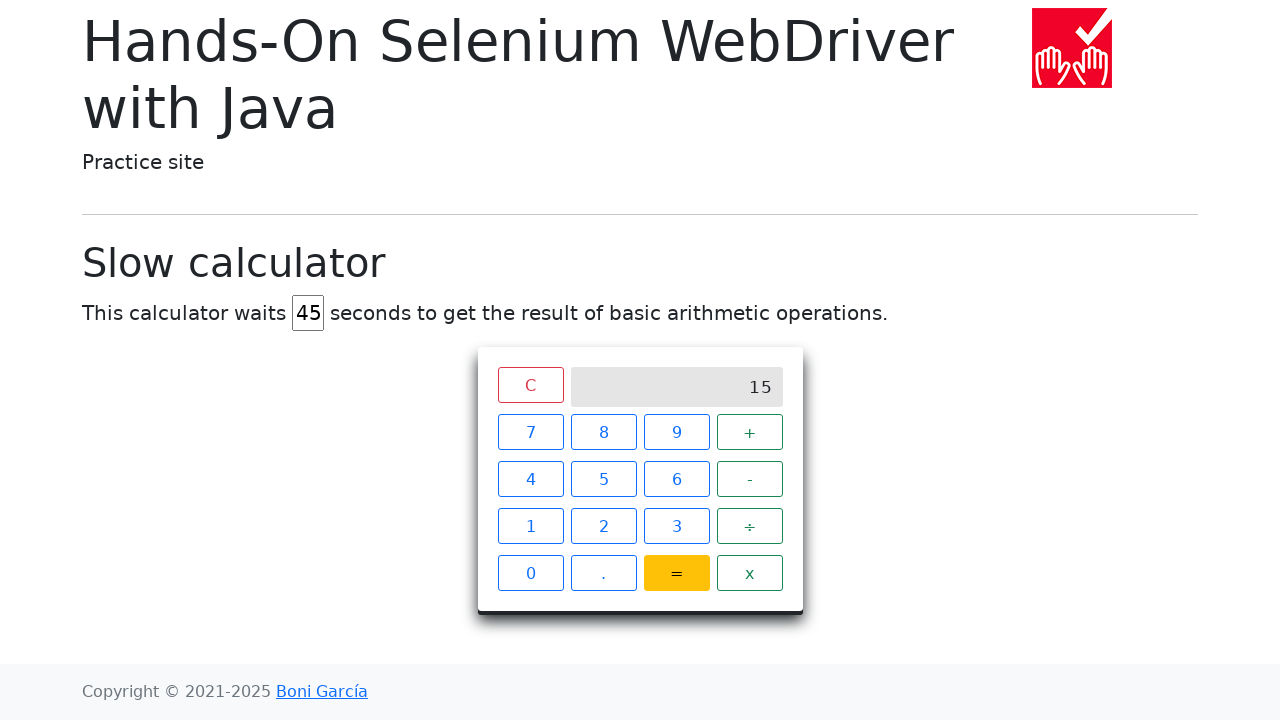

Retrieved result text from calculator screen
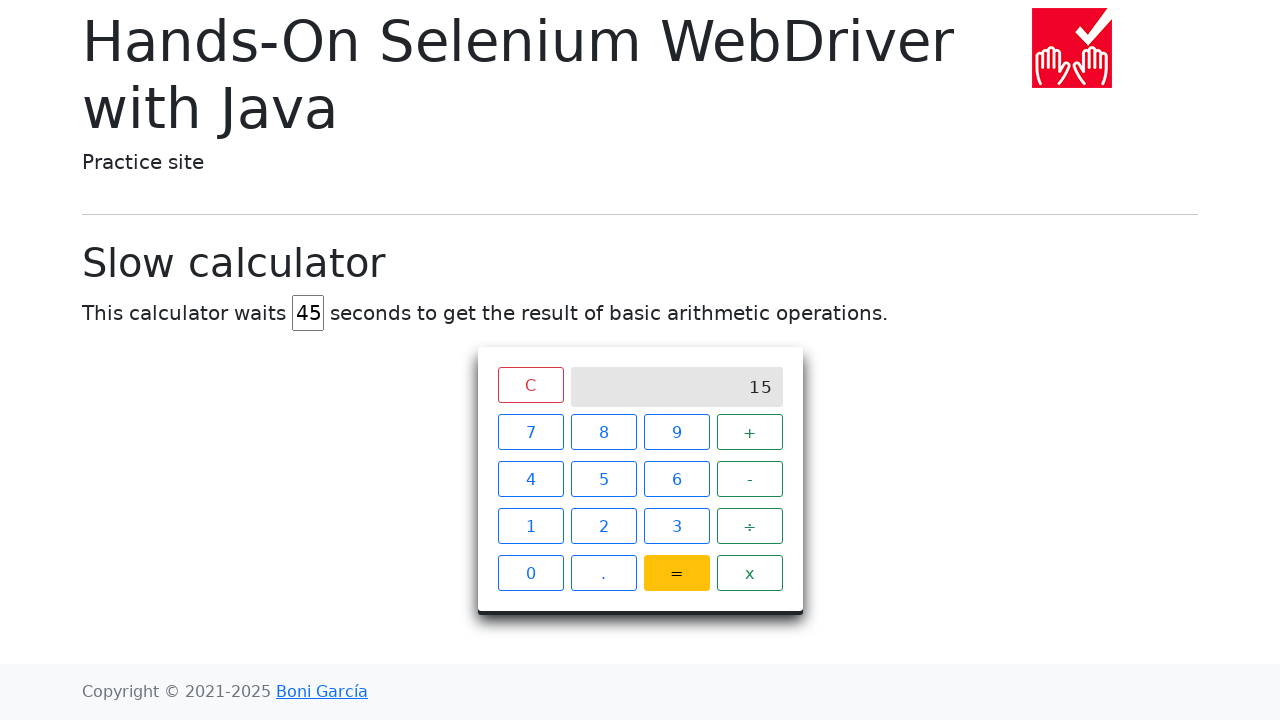

Verified that 7 + 8 equals 15
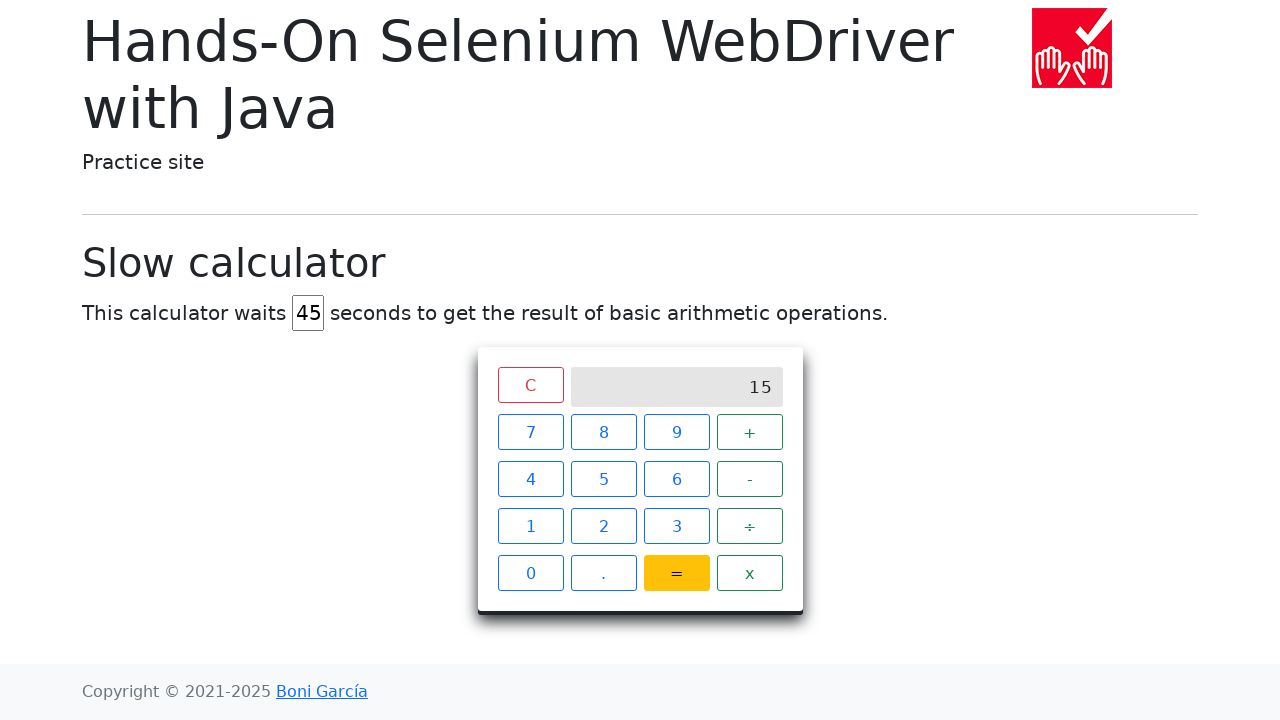

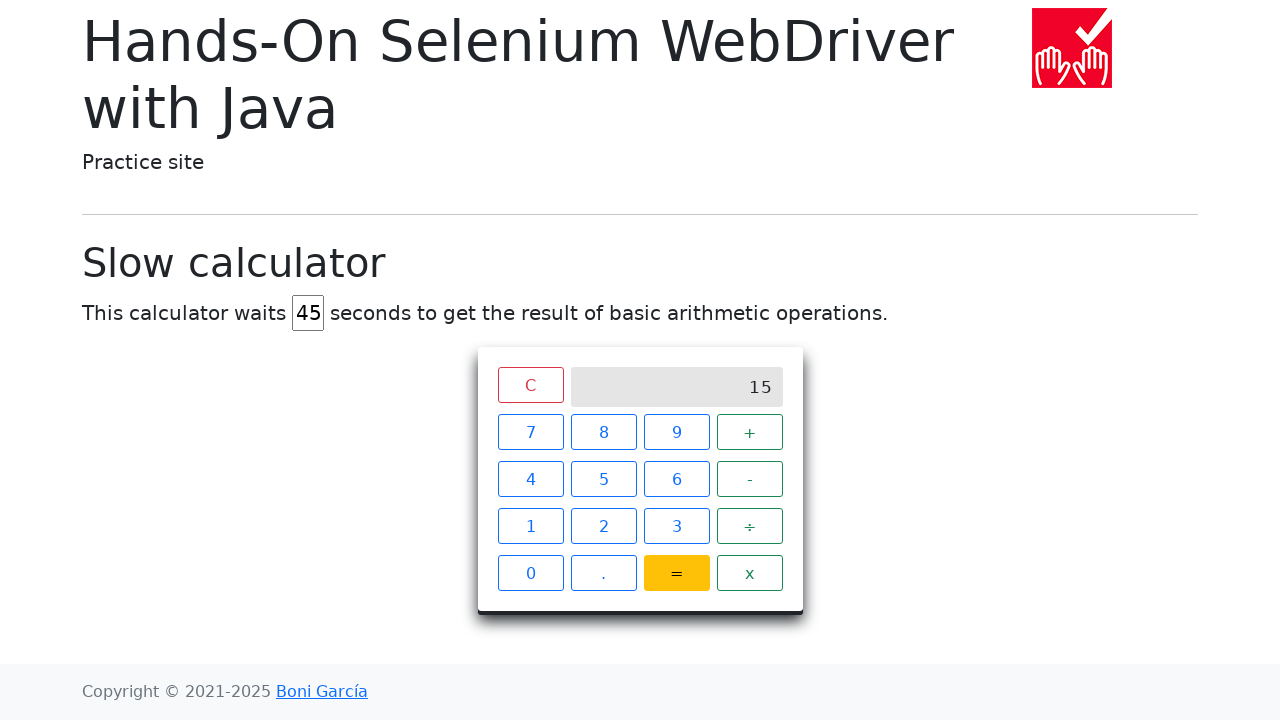